Tests that clicking Clear completed removes completed items from the list

Starting URL: https://demo.playwright.dev/todomvc

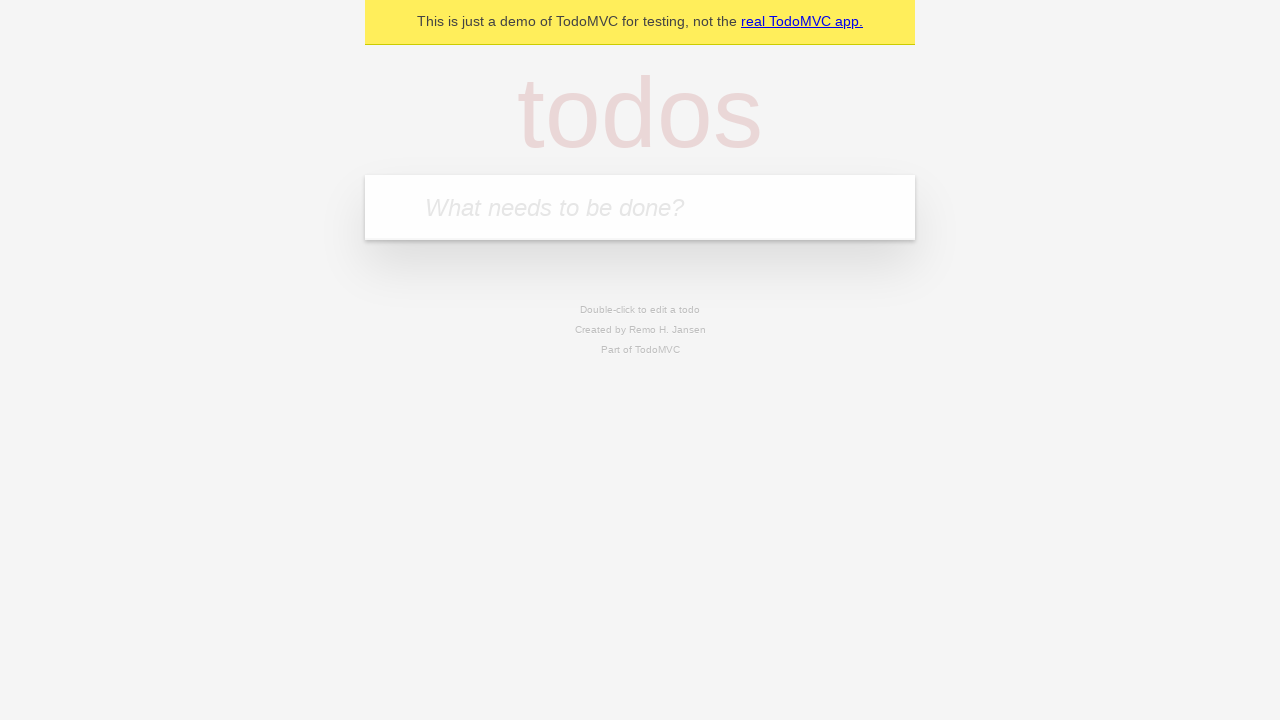

Filled todo input with 'buy some cheese' on internal:attr=[placeholder="What needs to be done?"i]
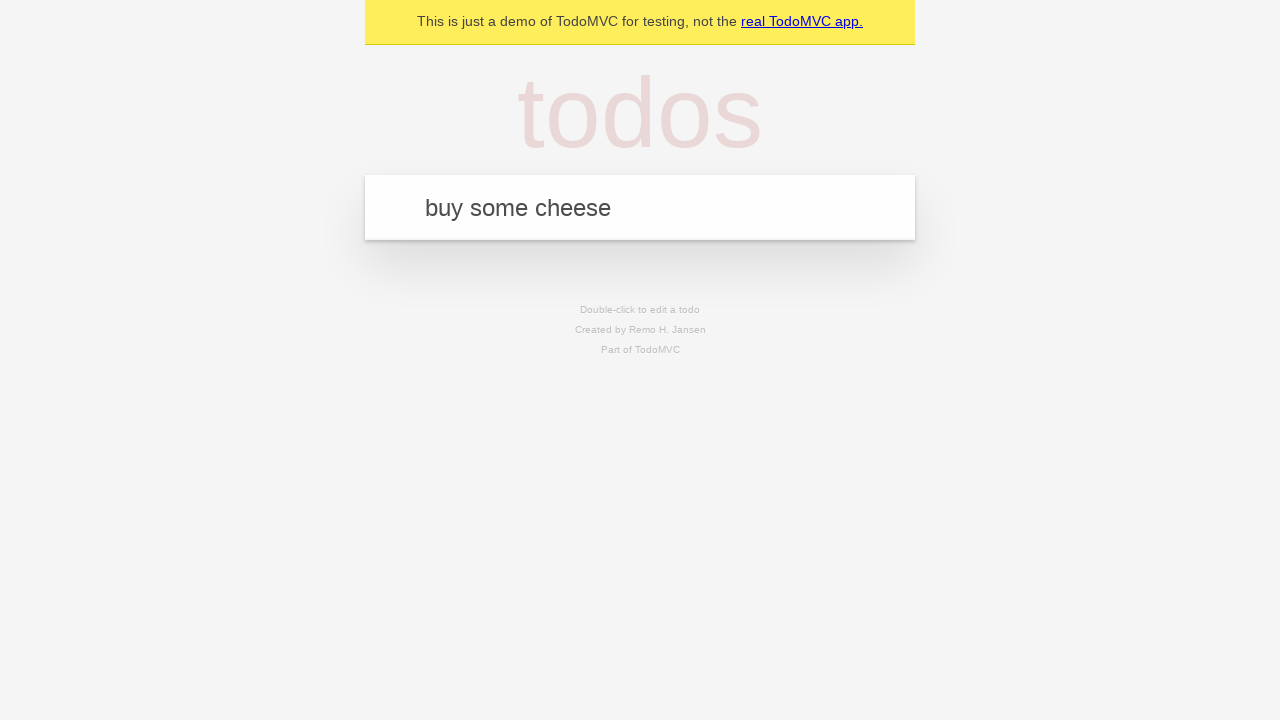

Pressed Enter to add first todo on internal:attr=[placeholder="What needs to be done?"i]
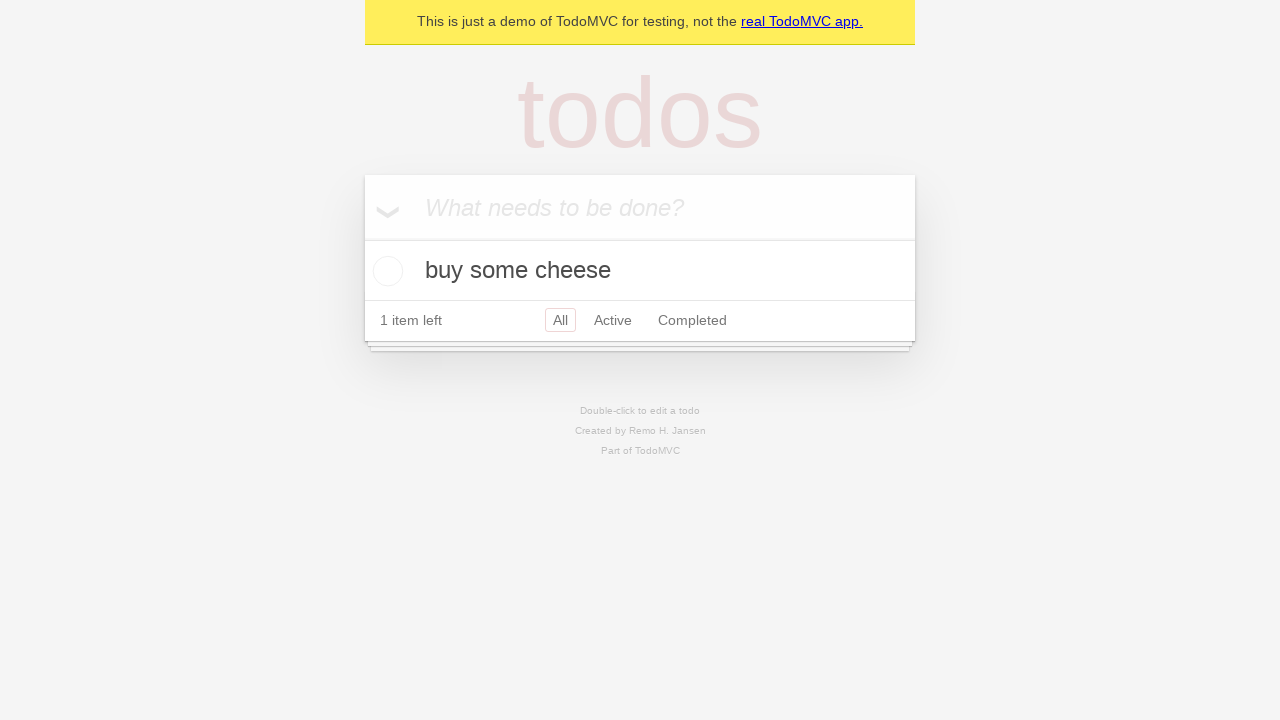

Filled todo input with 'feed the cat' on internal:attr=[placeholder="What needs to be done?"i]
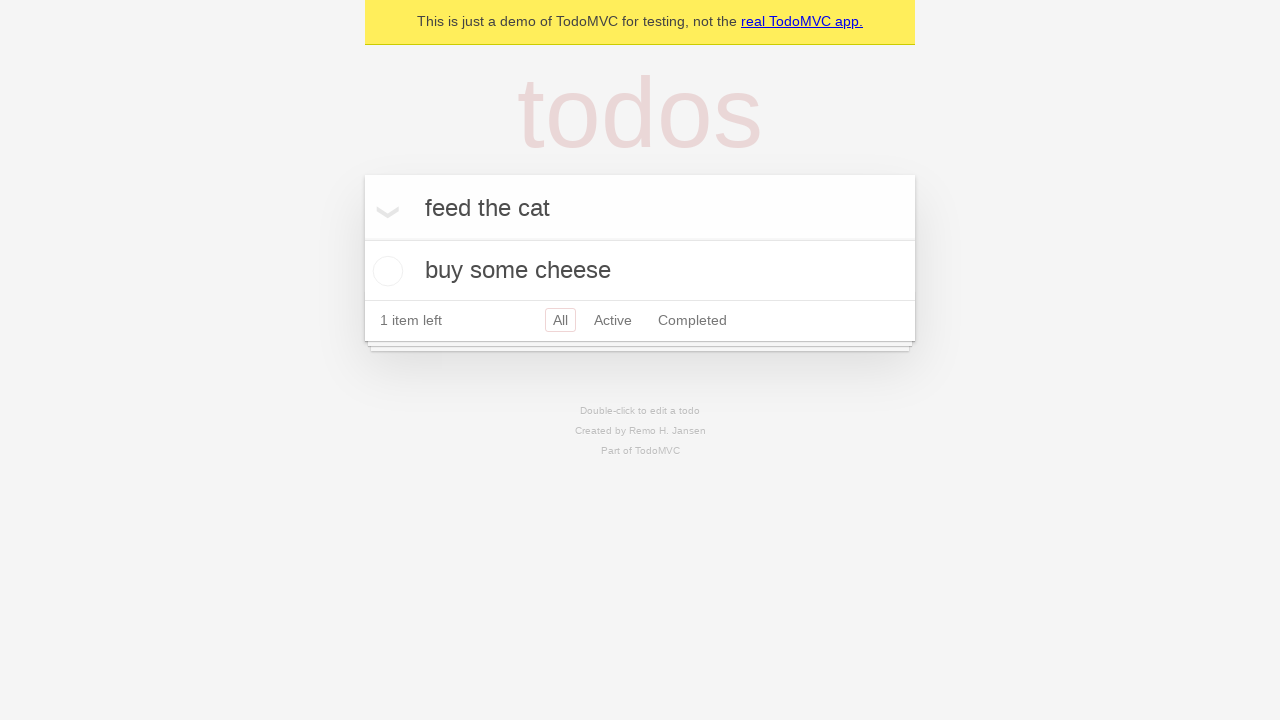

Pressed Enter to add second todo on internal:attr=[placeholder="What needs to be done?"i]
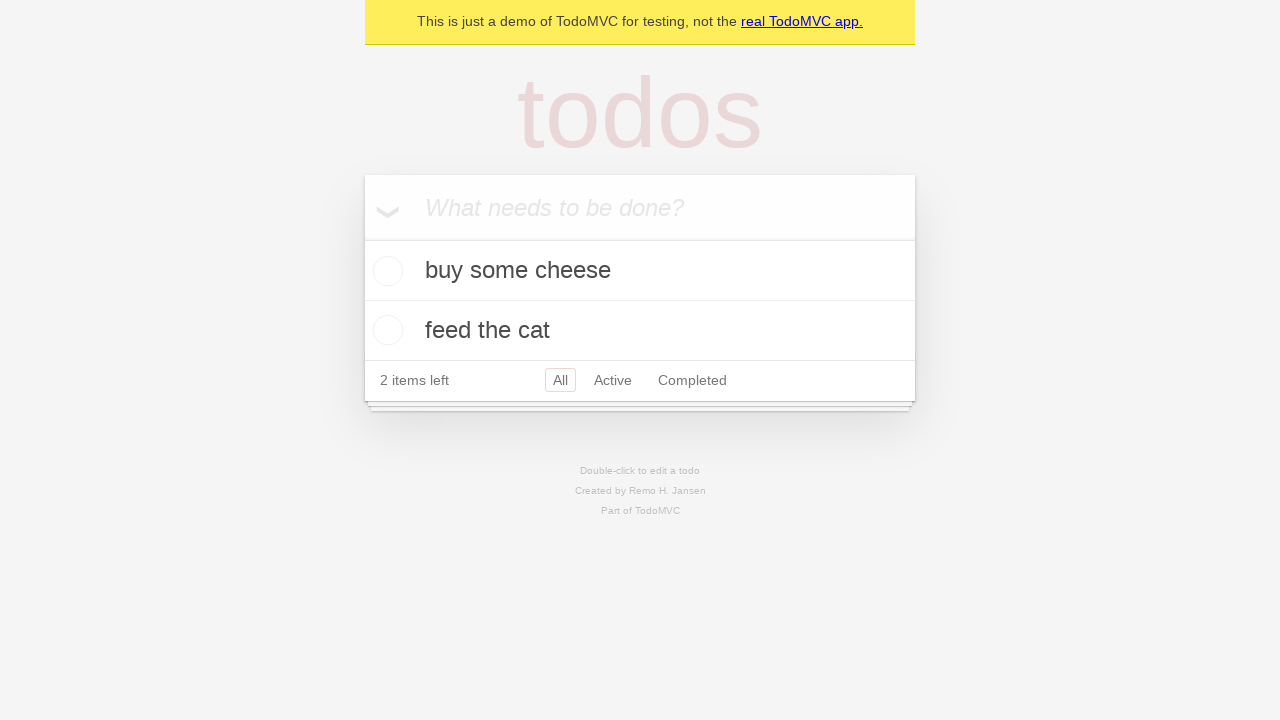

Filled todo input with 'book a doctors appointment' on internal:attr=[placeholder="What needs to be done?"i]
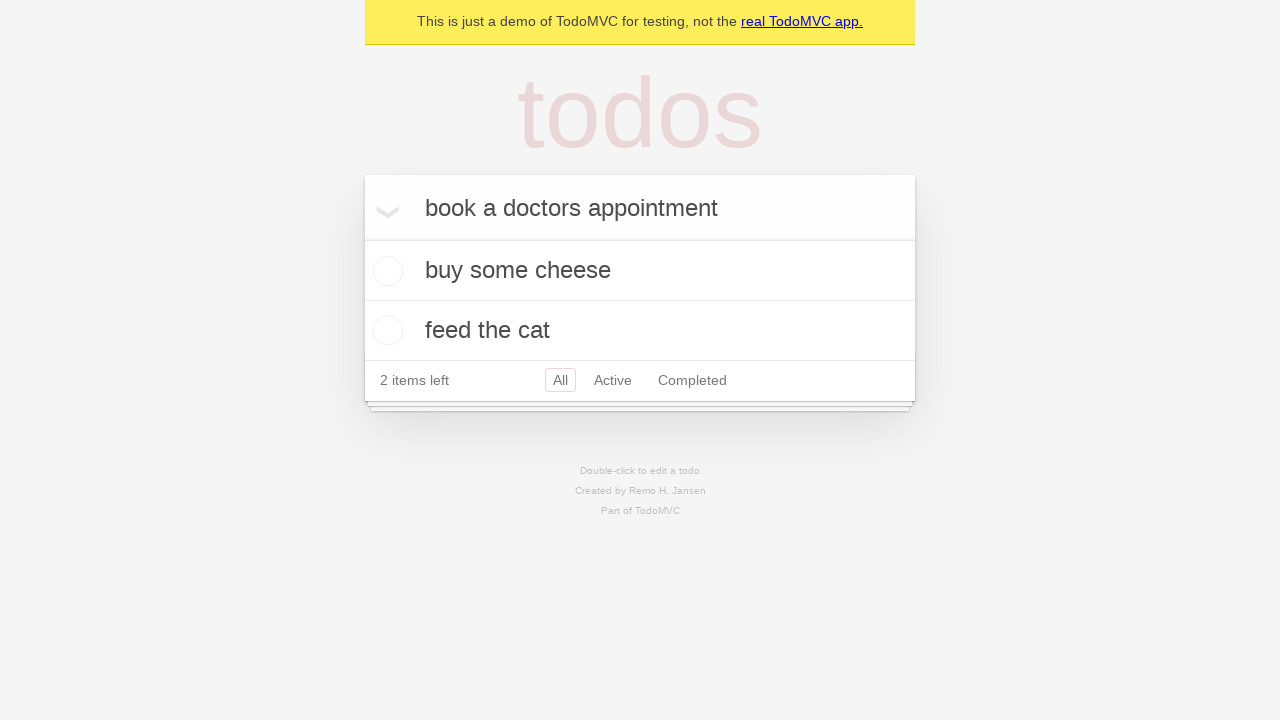

Pressed Enter to add third todo on internal:attr=[placeholder="What needs to be done?"i]
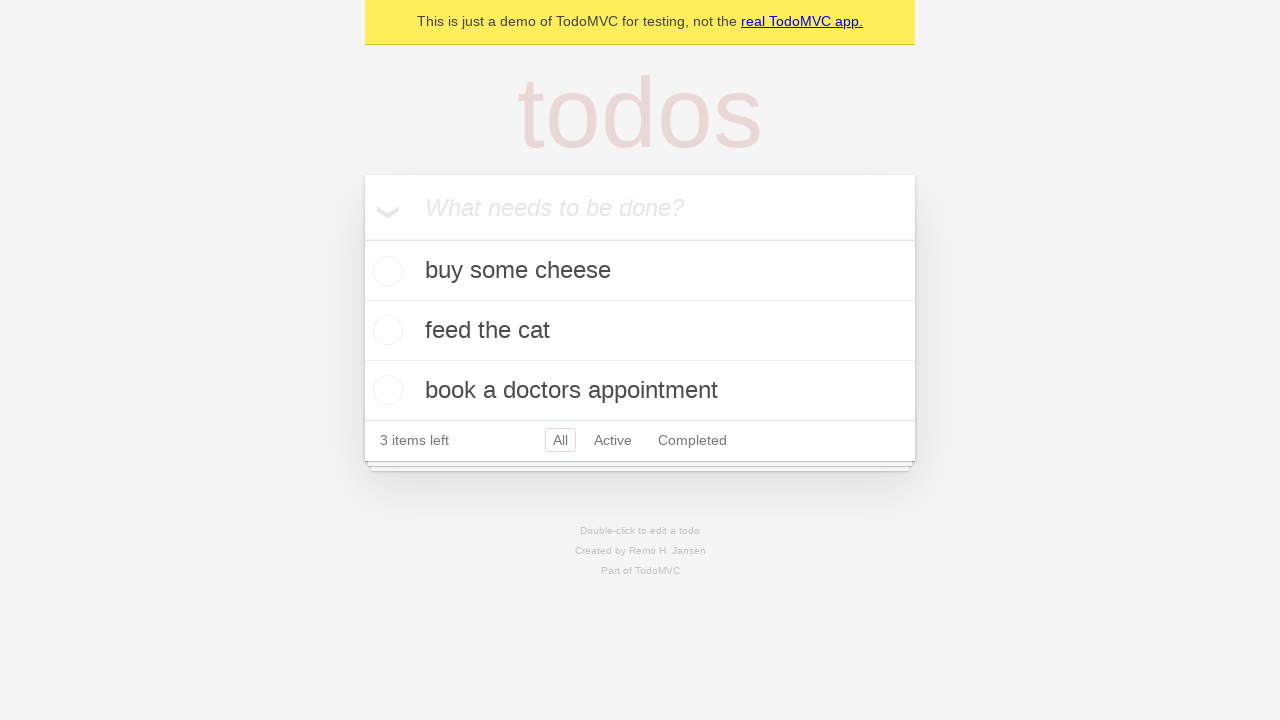

Checked the second todo item 'feed the cat' at (385, 330) on internal:testid=[data-testid="todo-item"s] >> nth=1 >> internal:role=checkbox
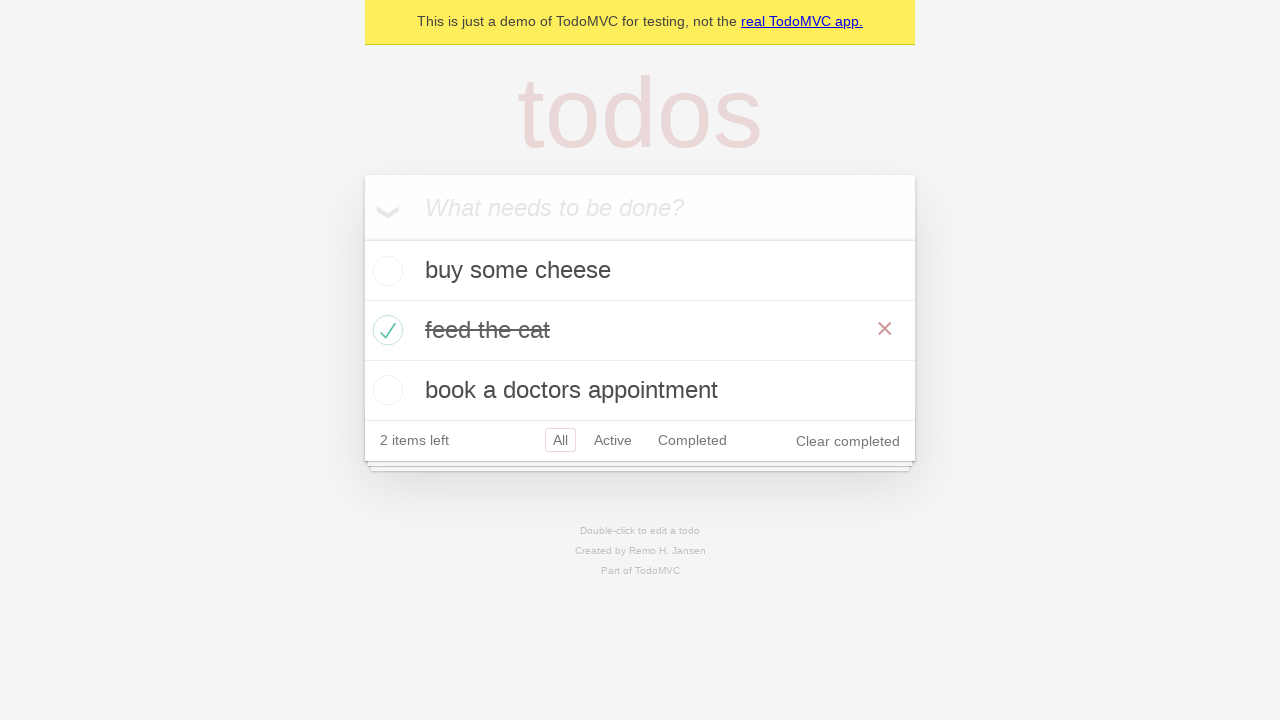

Clicked 'Clear completed' button to remove completed items at (848, 441) on internal:role=button[name="Clear completed"i]
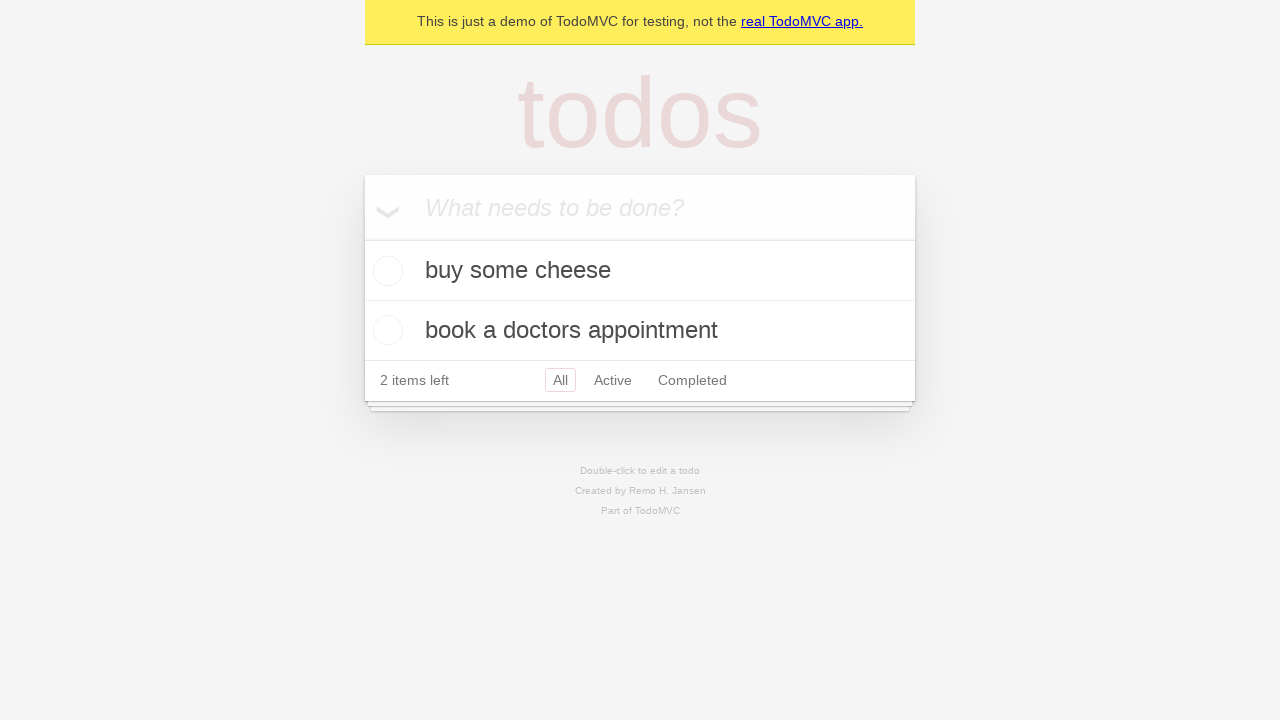

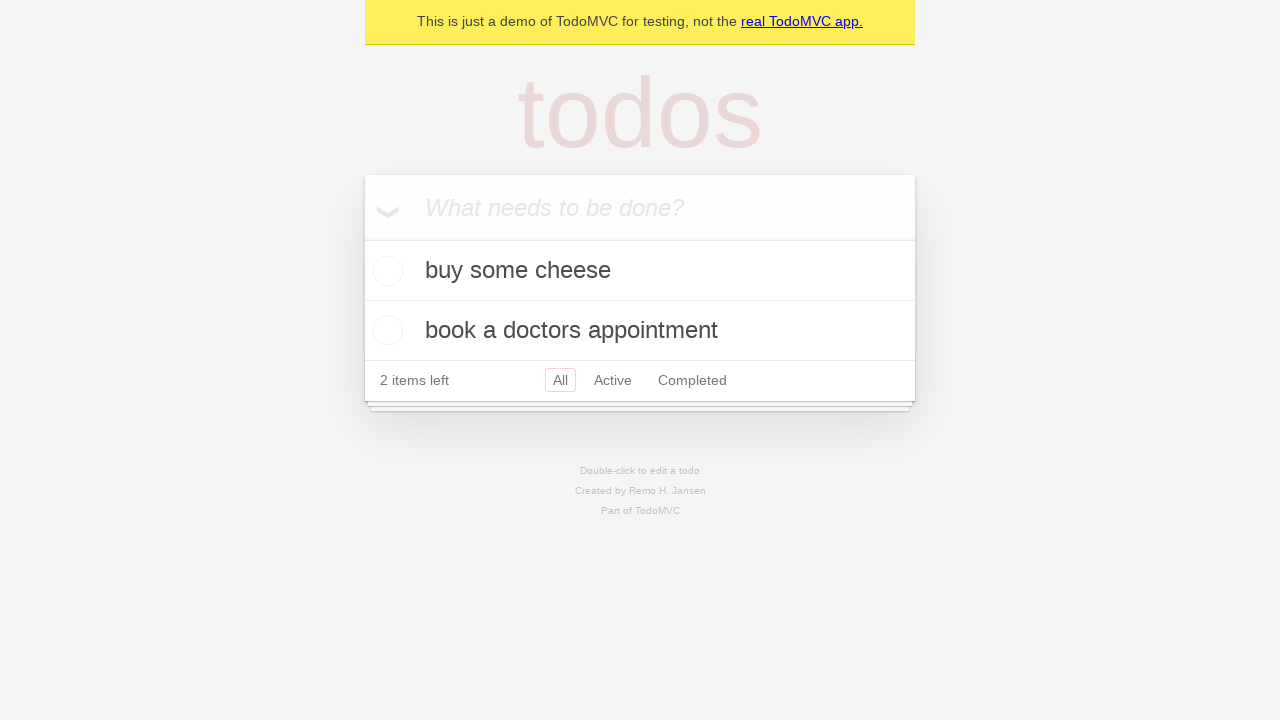